Tests that the floating menu remains visible while scrolling down the page incrementally

Starting URL: http://the-internet.herokuapp.com/floating_menu

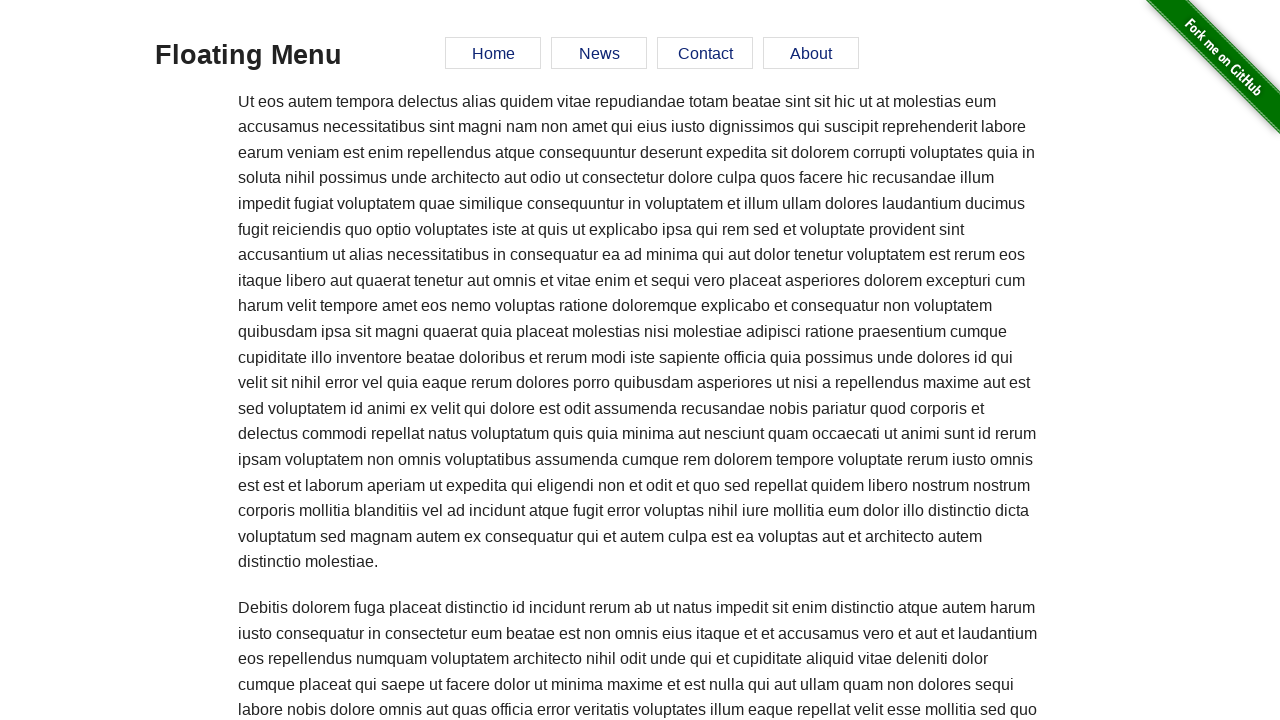

Waited for floating menu to be present on page
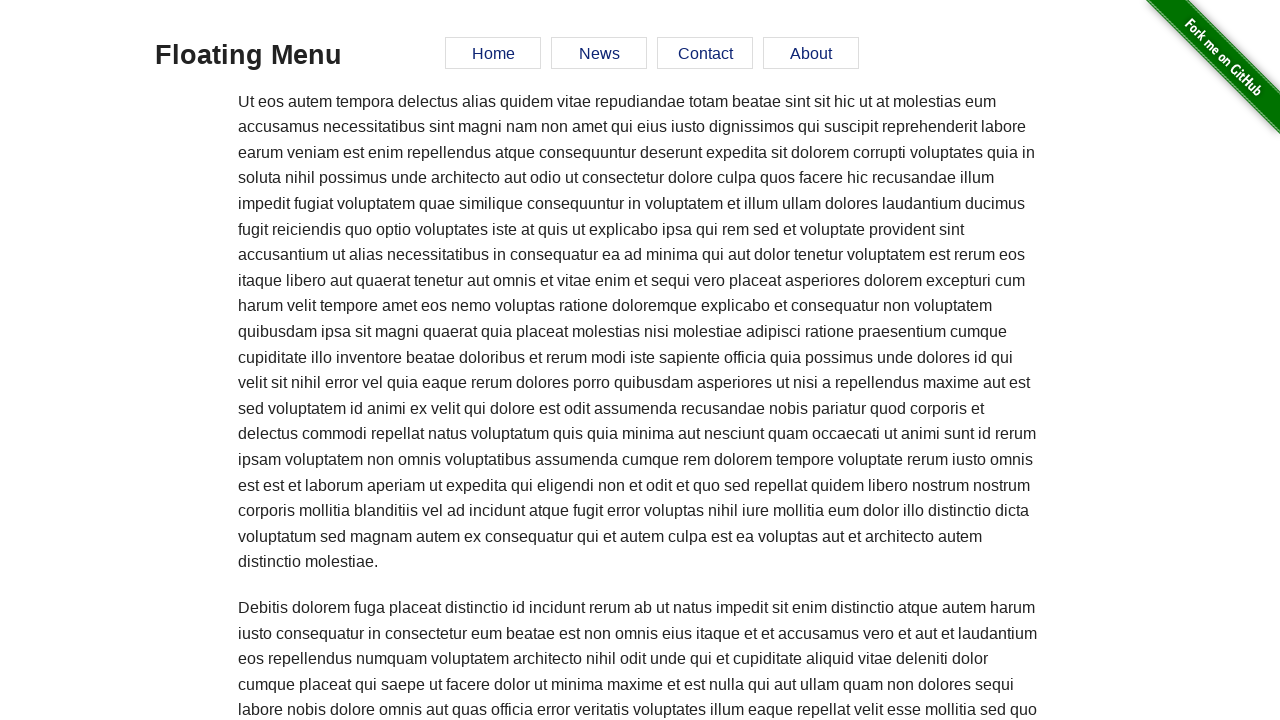

Scrolled down page by 250 pixels (iteration 1 of 10)
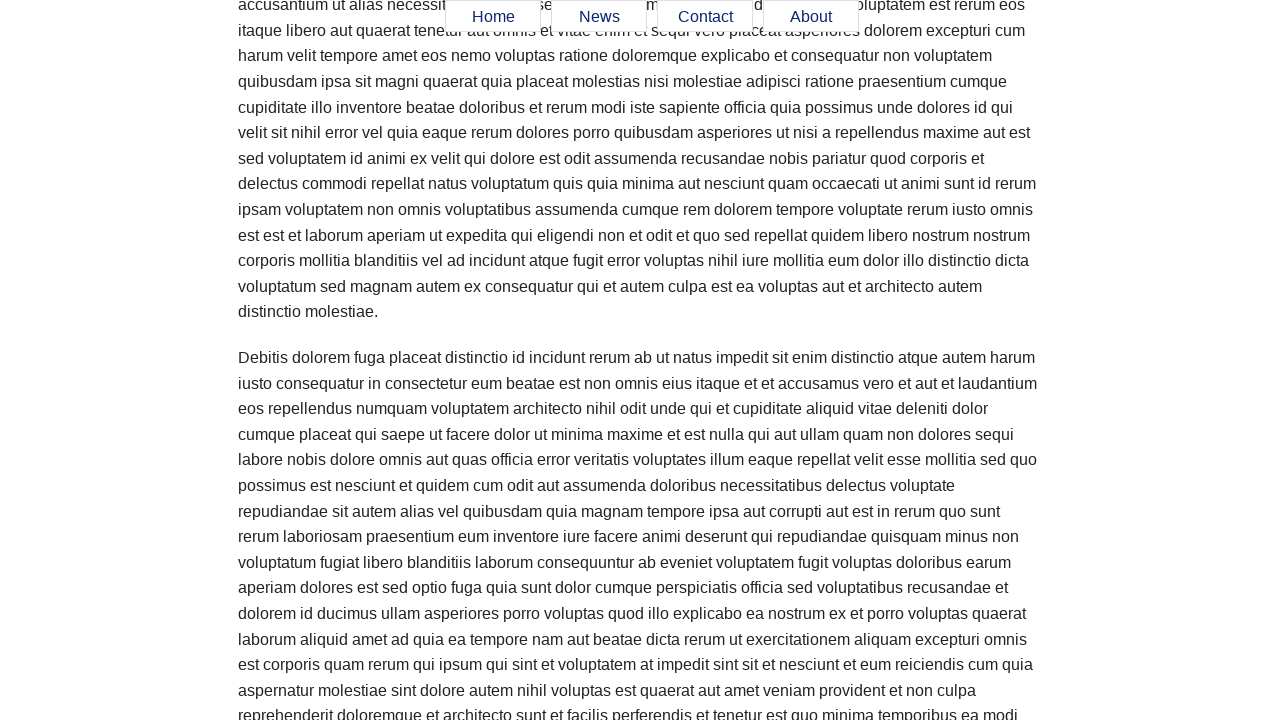

Verified floating menu remains visible after scrolling (iteration 1 of 10)
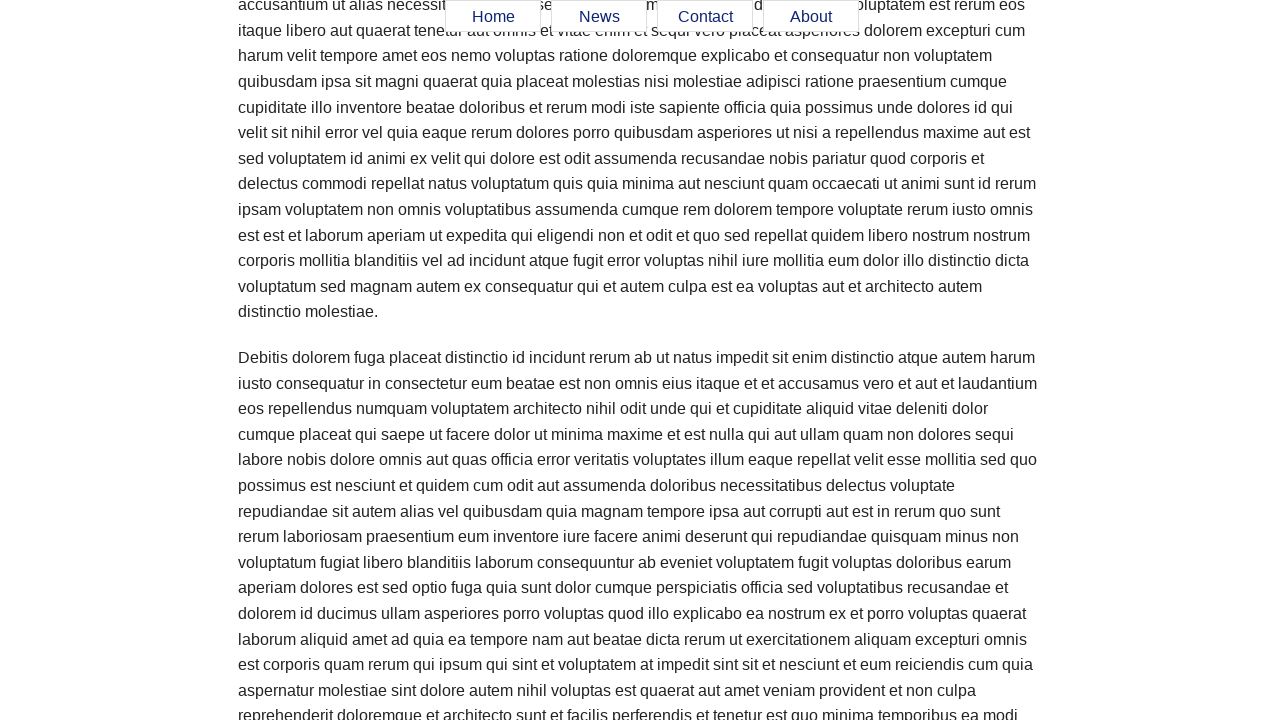

Scrolled down page by 250 pixels (iteration 2 of 10)
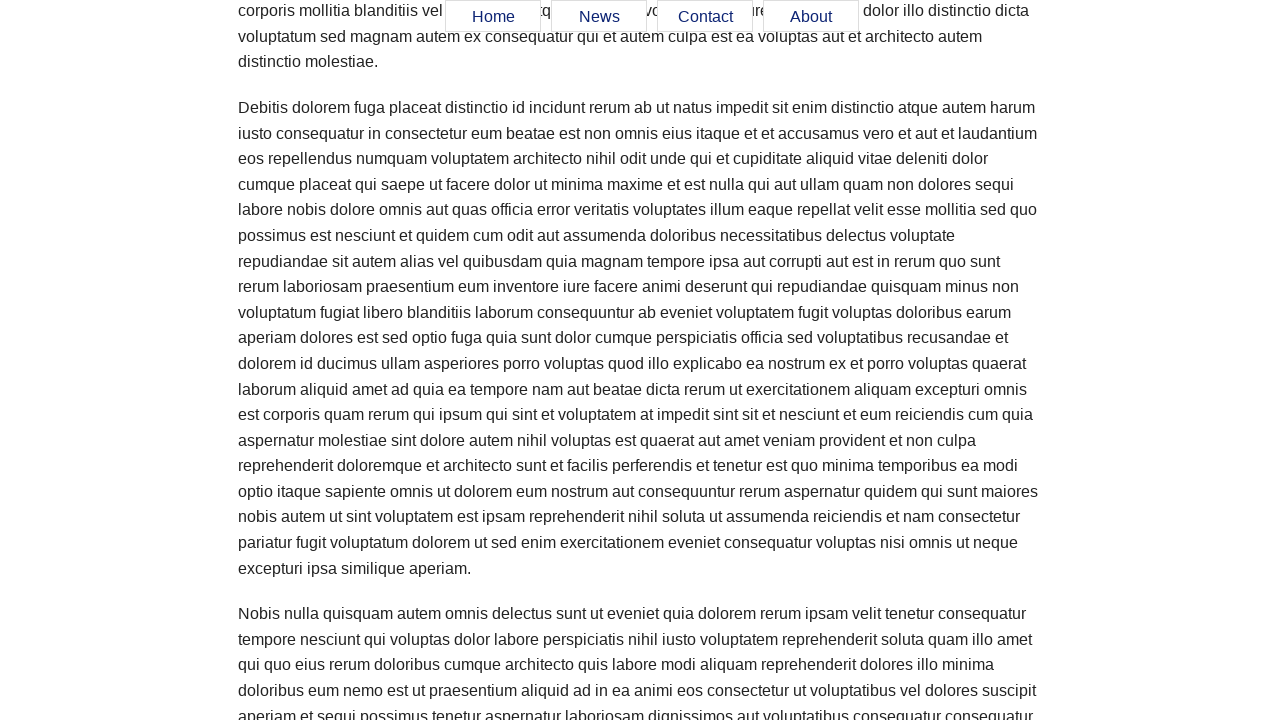

Verified floating menu remains visible after scrolling (iteration 2 of 10)
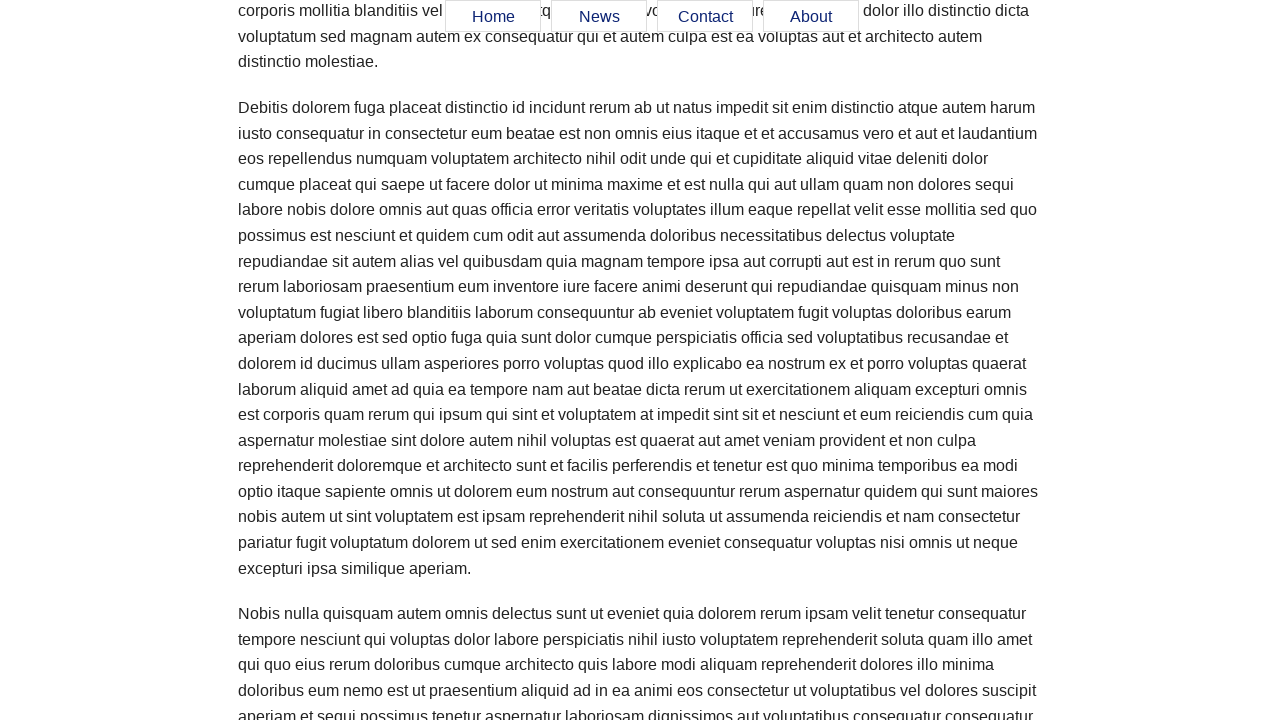

Scrolled down page by 250 pixels (iteration 3 of 10)
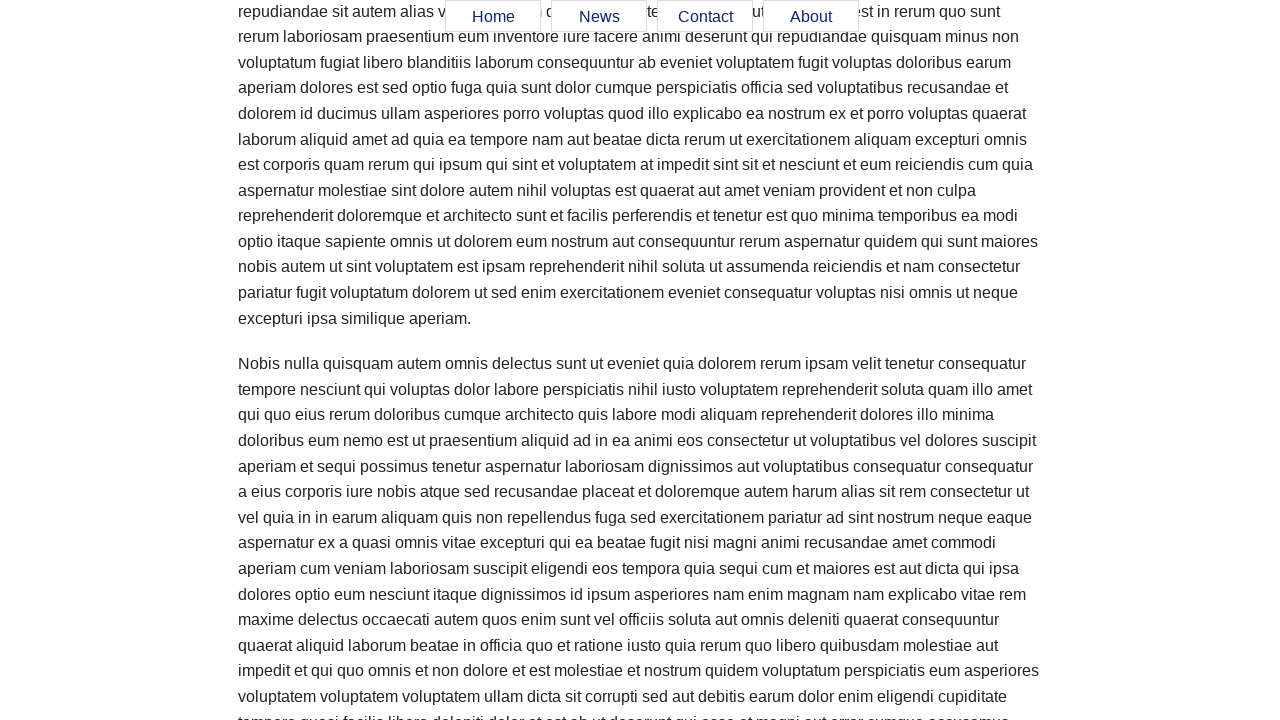

Verified floating menu remains visible after scrolling (iteration 3 of 10)
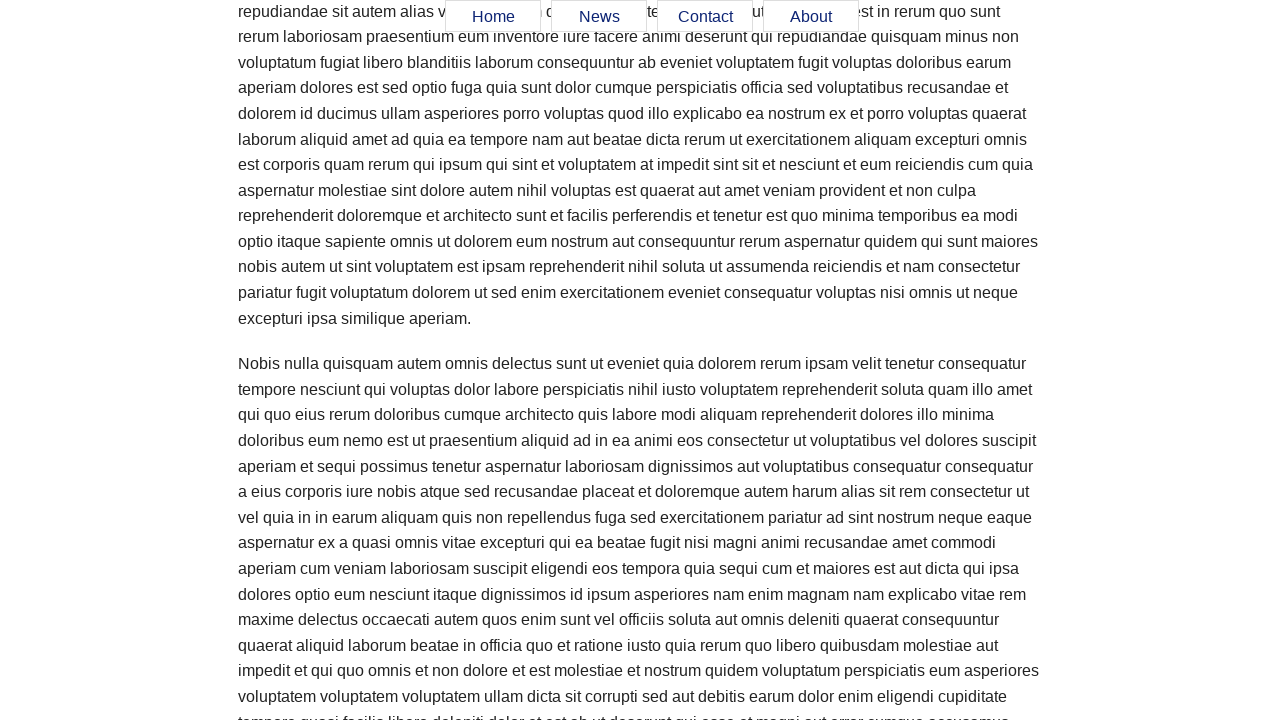

Scrolled down page by 250 pixels (iteration 4 of 10)
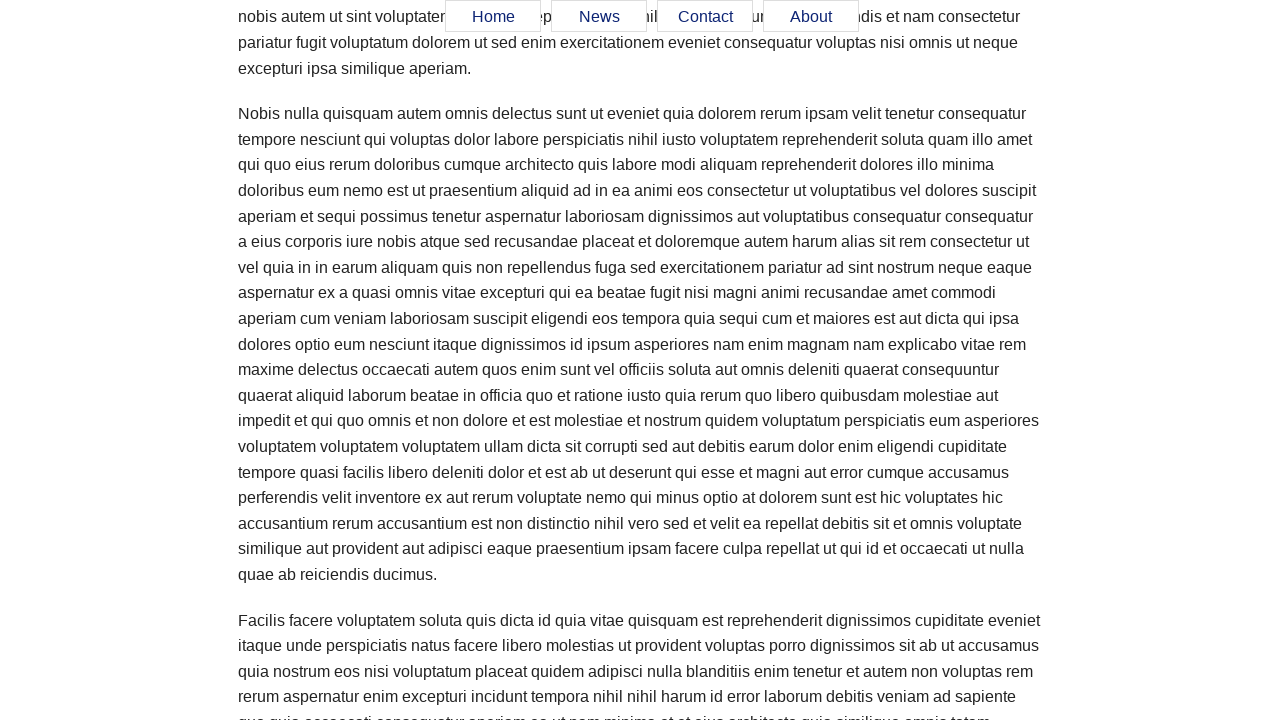

Verified floating menu remains visible after scrolling (iteration 4 of 10)
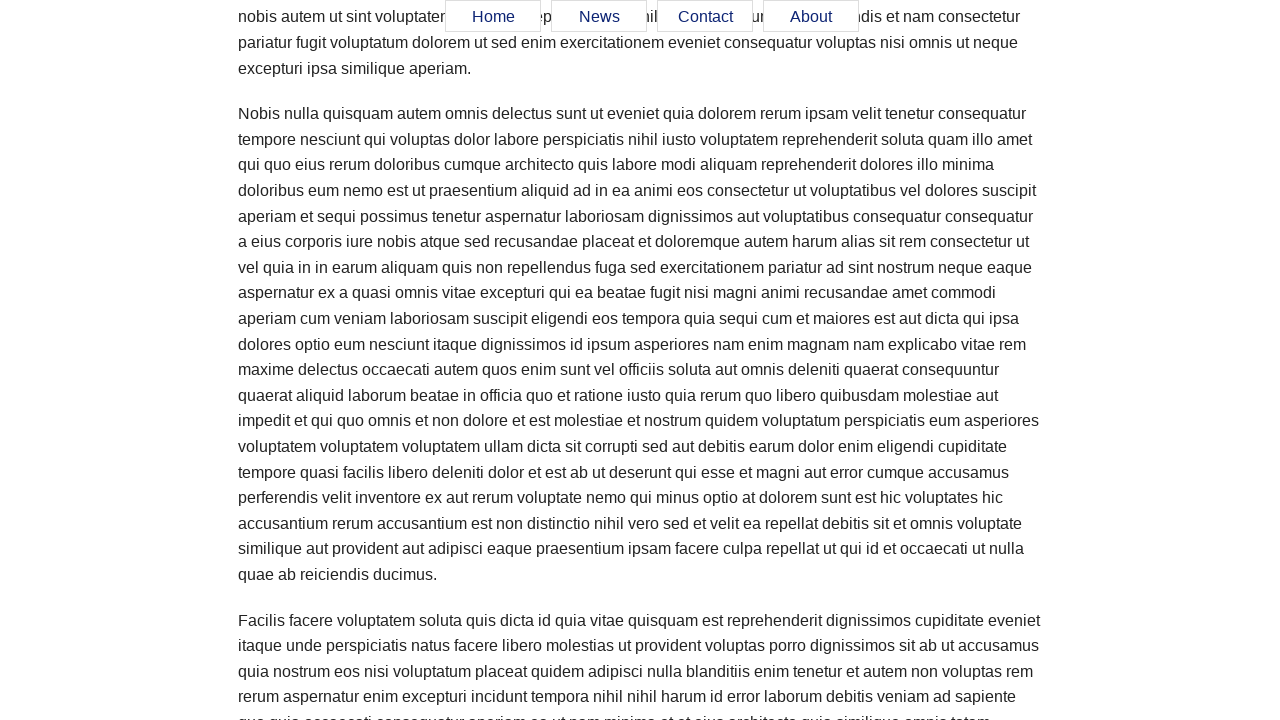

Scrolled down page by 250 pixels (iteration 5 of 10)
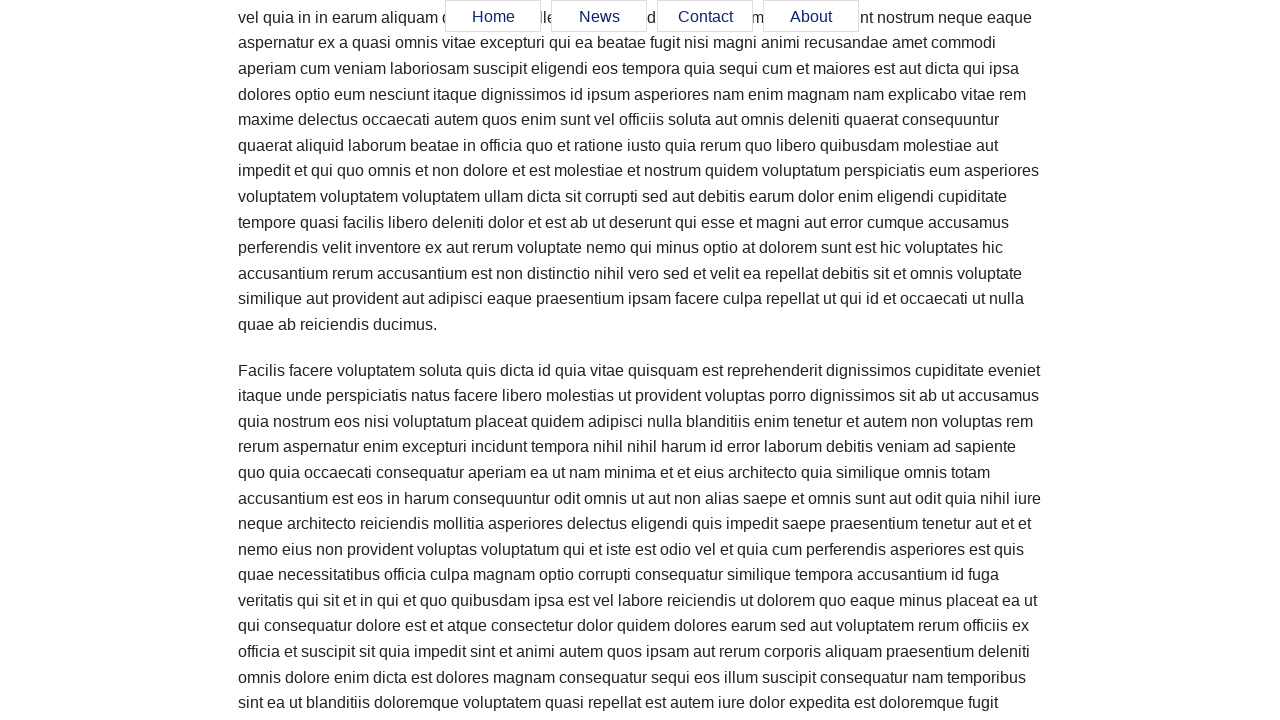

Verified floating menu remains visible after scrolling (iteration 5 of 10)
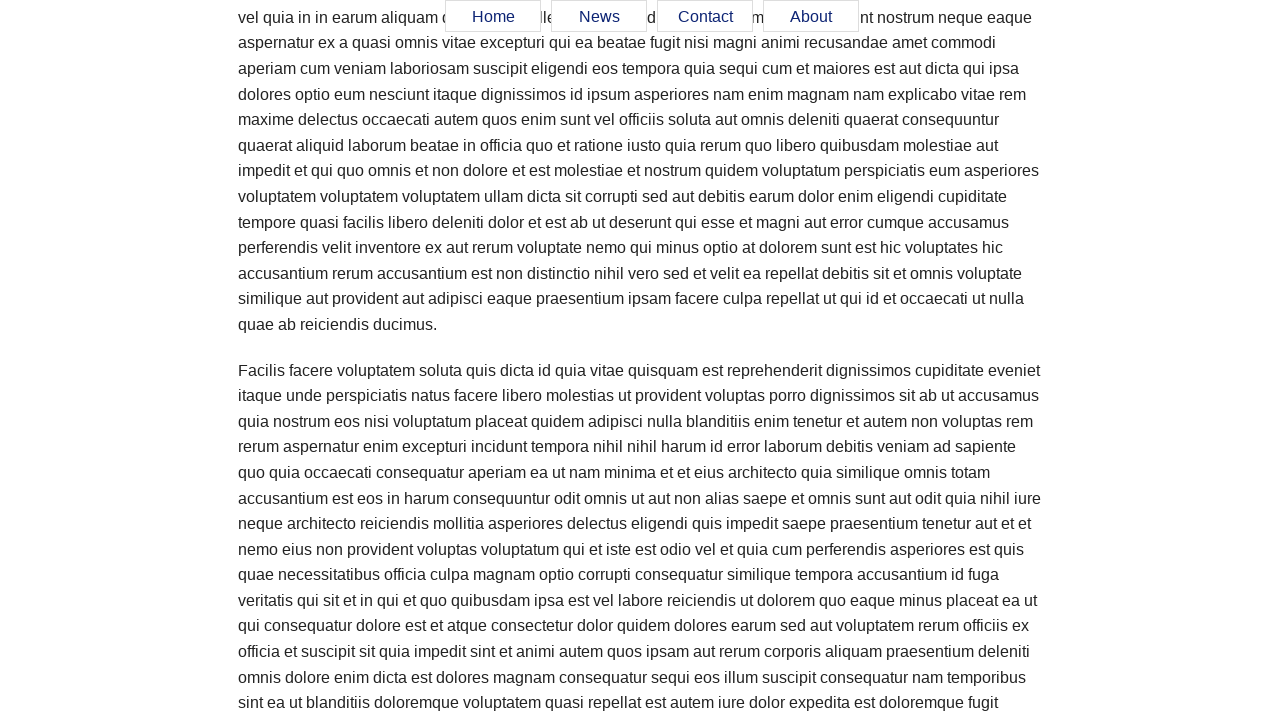

Scrolled down page by 250 pixels (iteration 6 of 10)
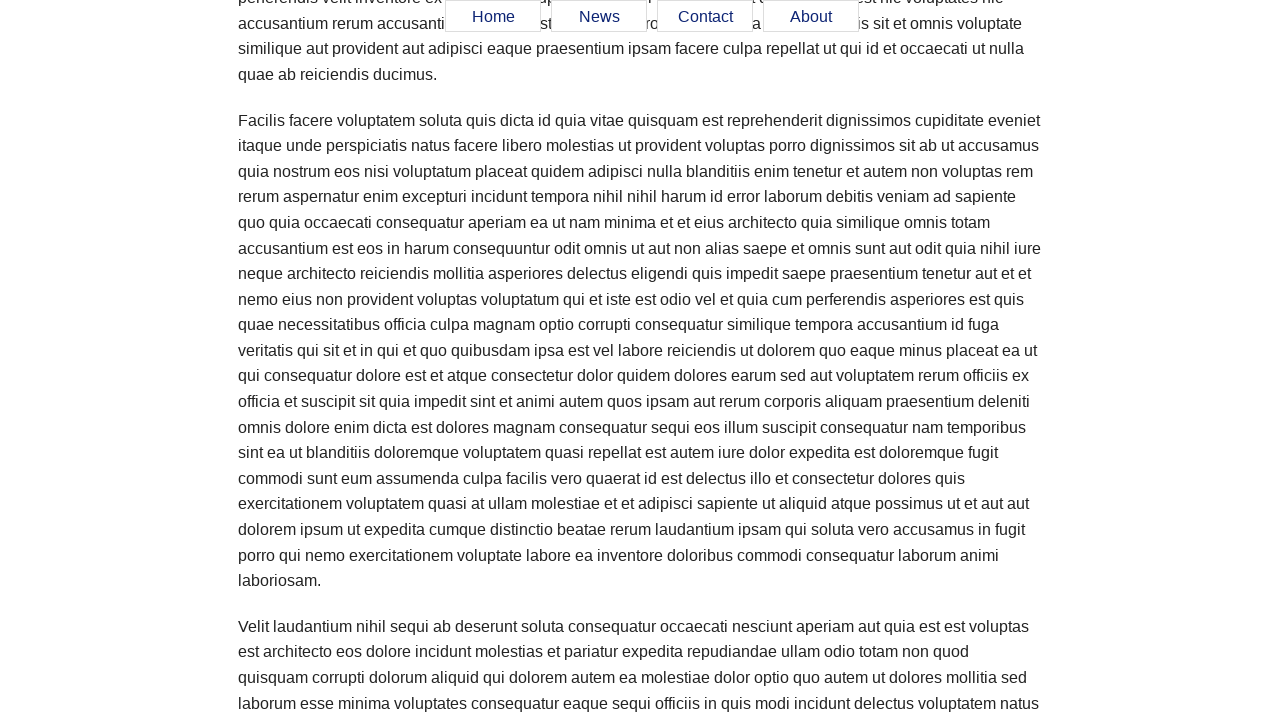

Verified floating menu remains visible after scrolling (iteration 6 of 10)
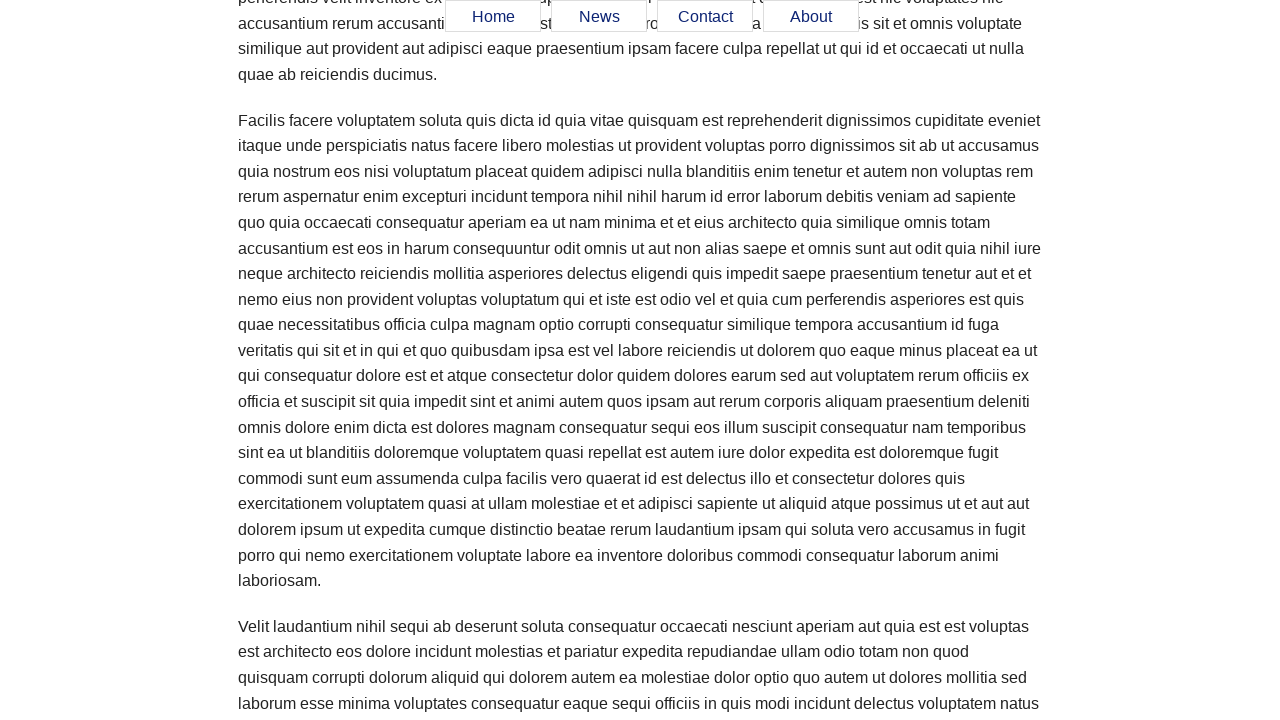

Scrolled down page by 250 pixels (iteration 7 of 10)
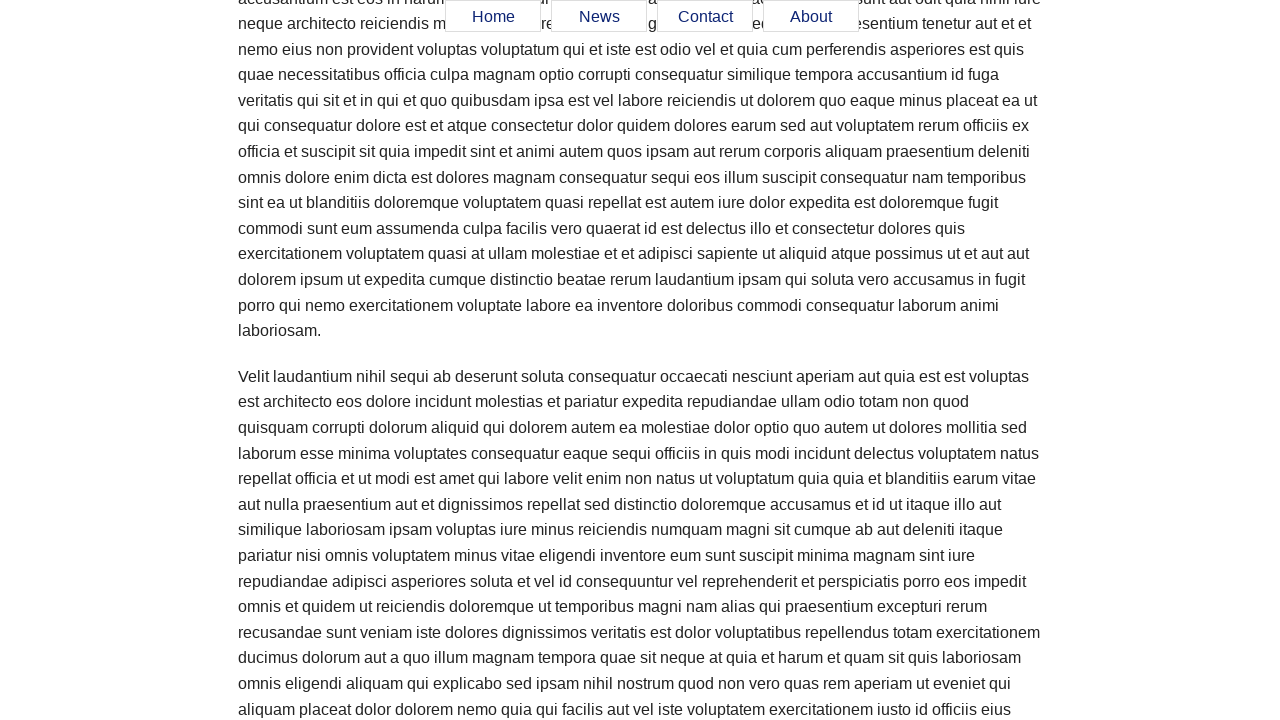

Verified floating menu remains visible after scrolling (iteration 7 of 10)
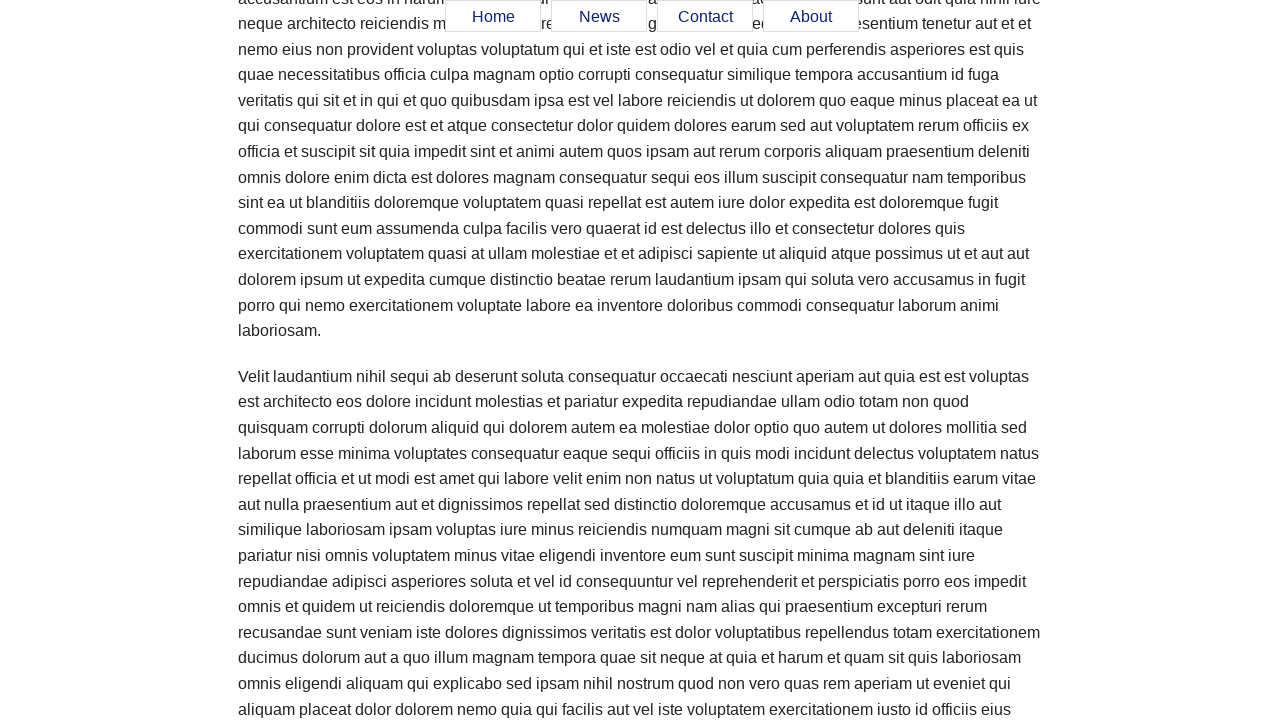

Scrolled down page by 250 pixels (iteration 8 of 10)
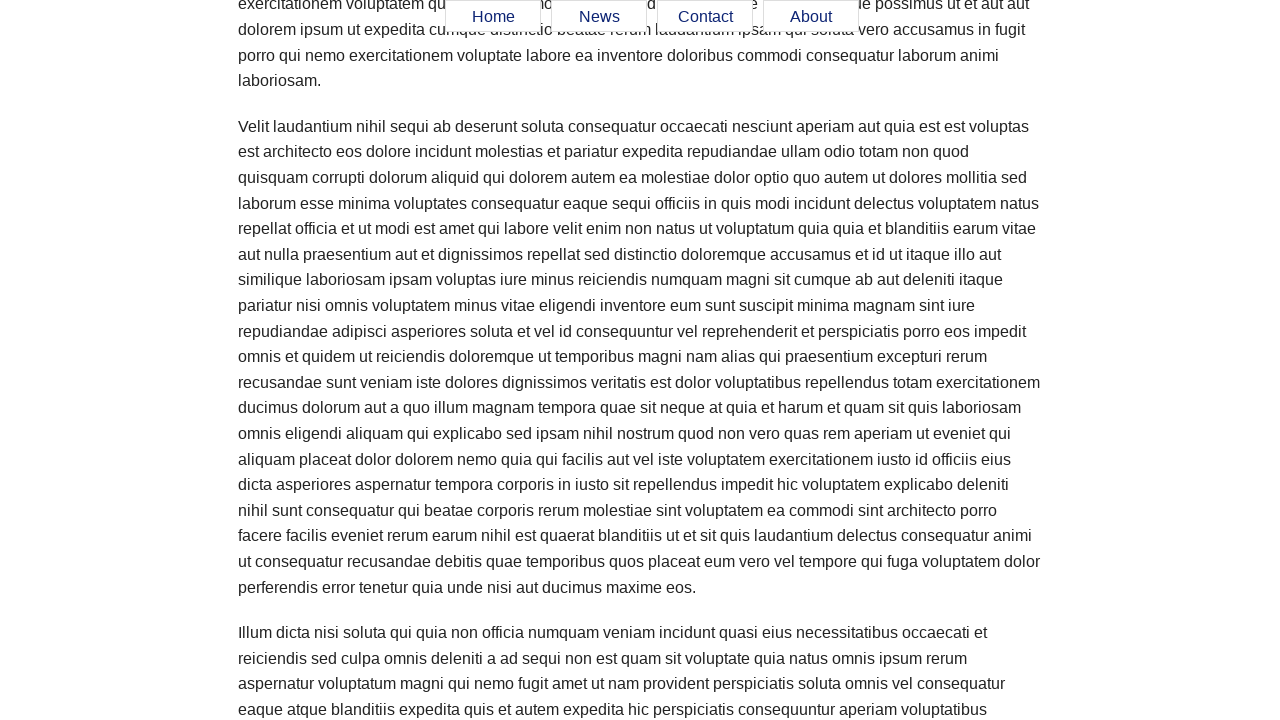

Verified floating menu remains visible after scrolling (iteration 8 of 10)
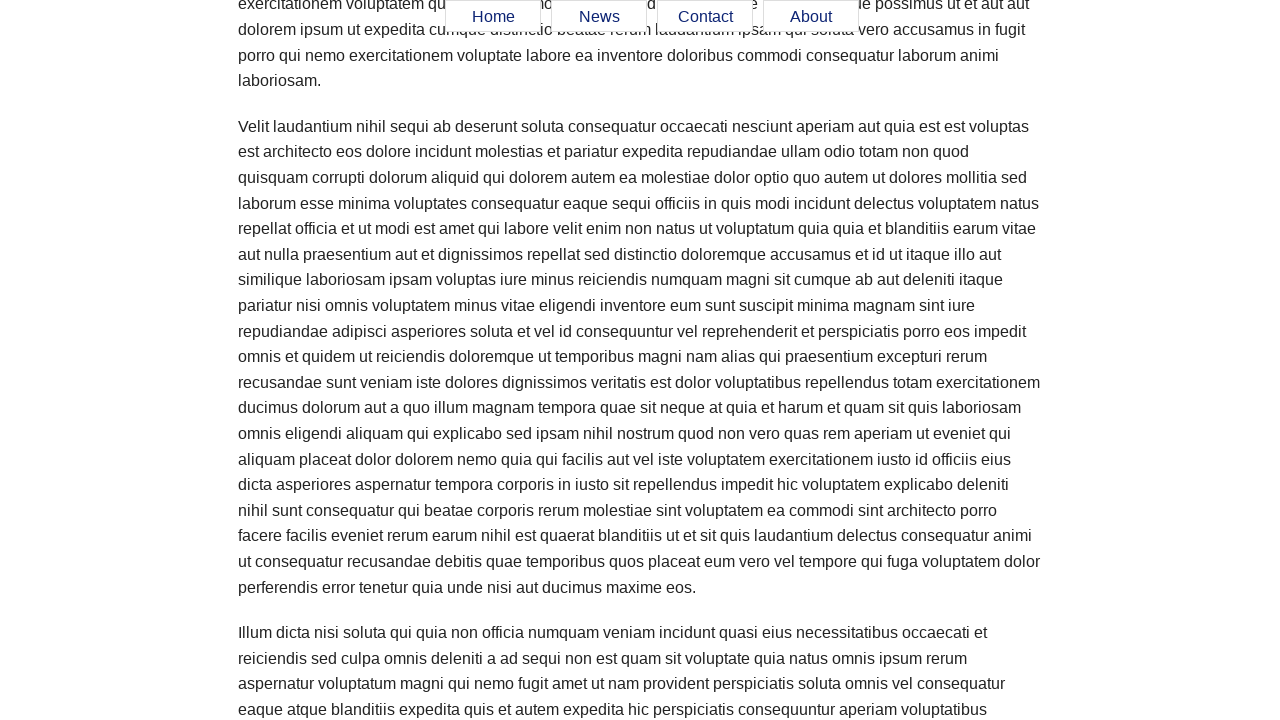

Scrolled down page by 250 pixels (iteration 9 of 10)
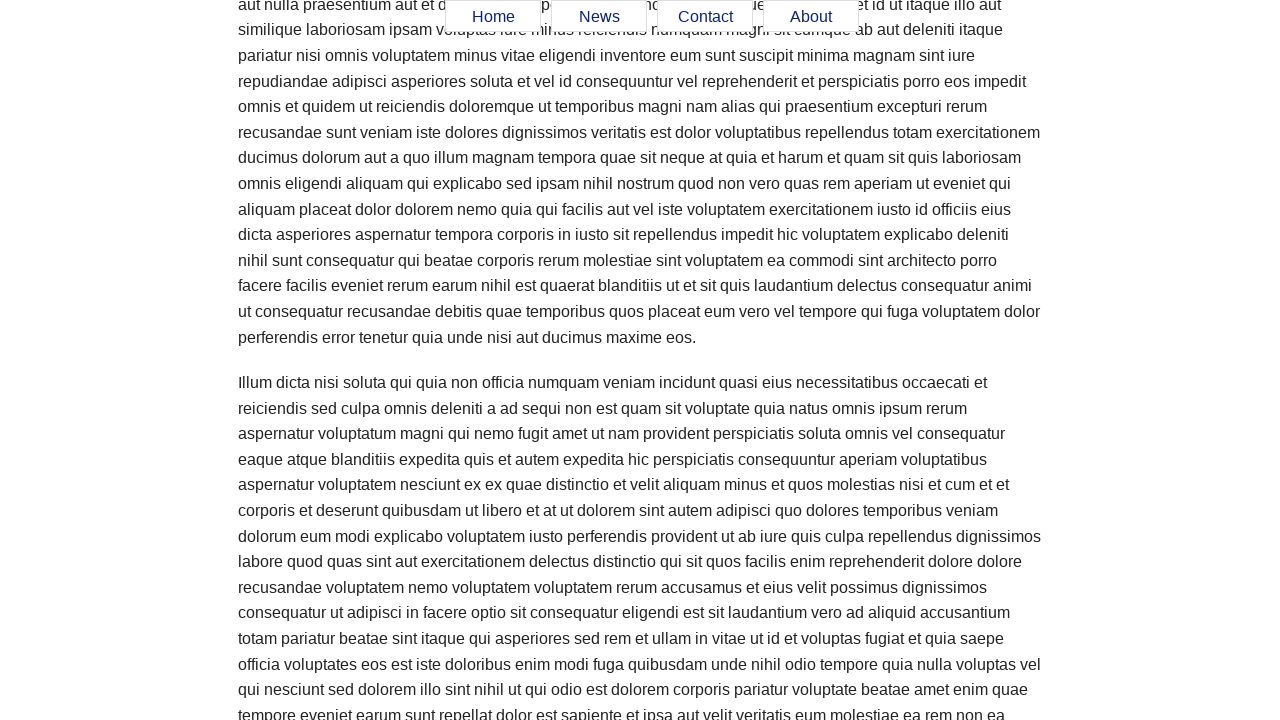

Verified floating menu remains visible after scrolling (iteration 9 of 10)
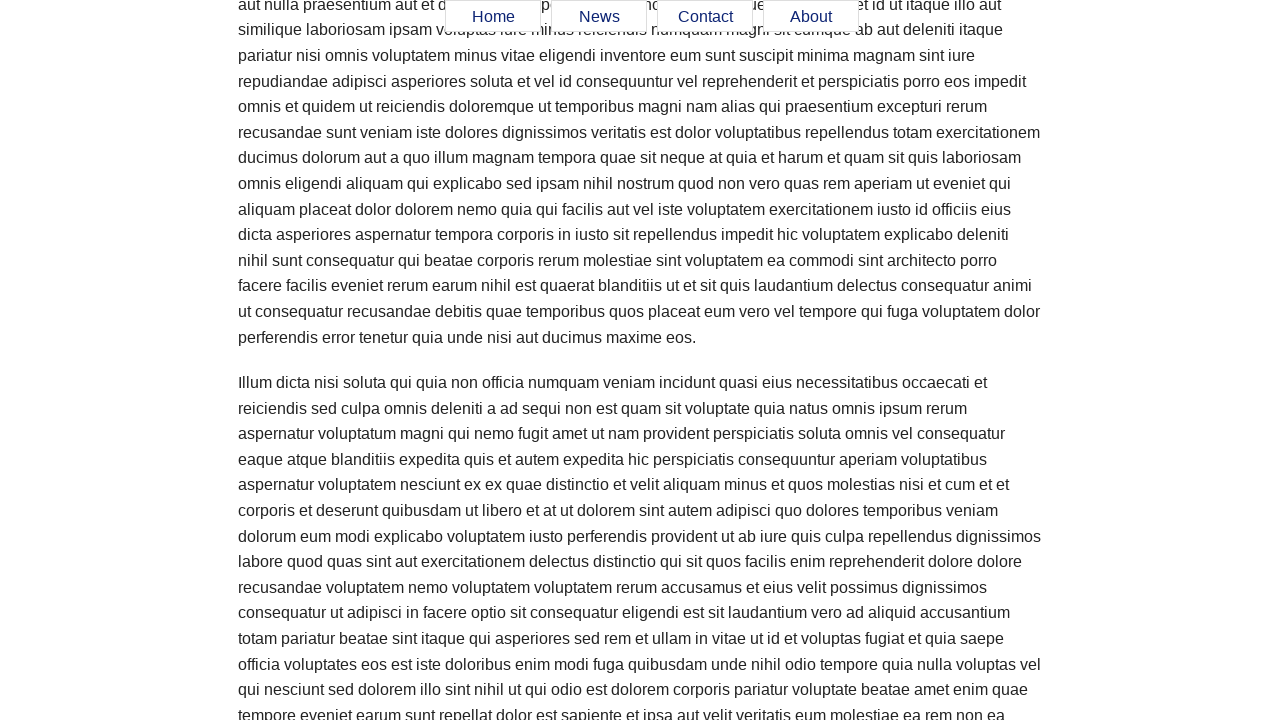

Scrolled down page by 250 pixels (iteration 10 of 10)
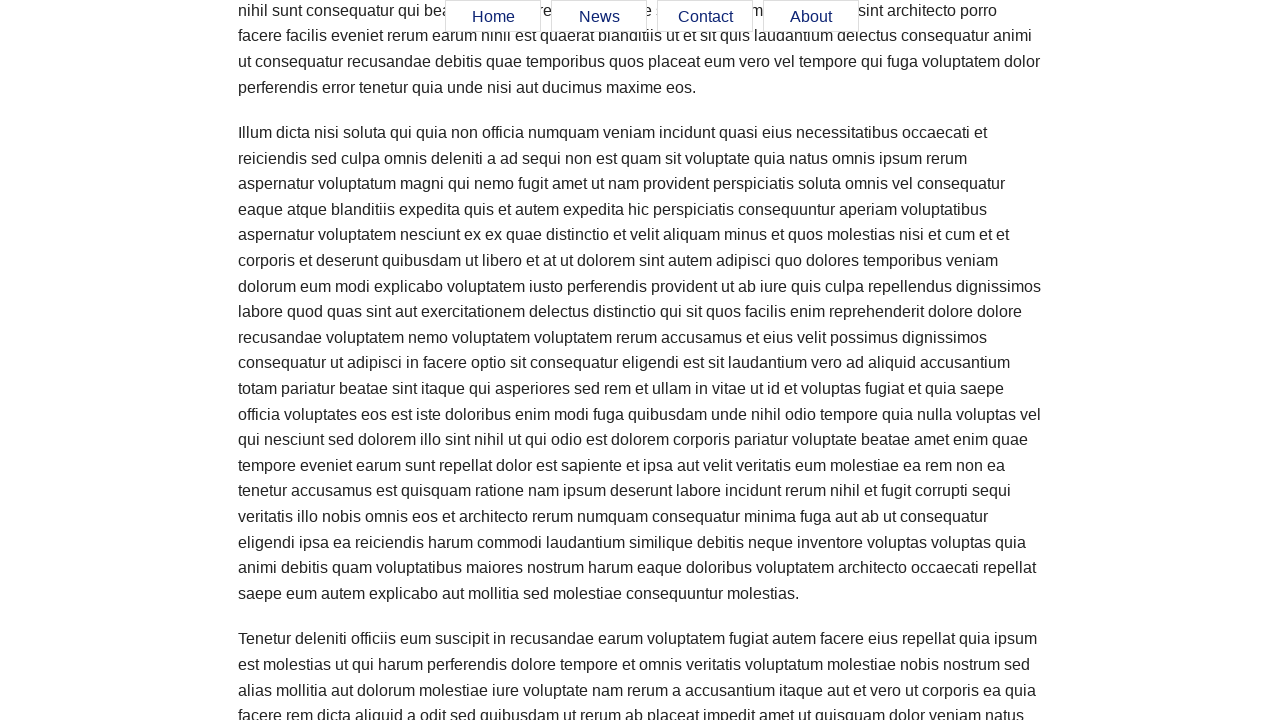

Verified floating menu remains visible after scrolling (iteration 10 of 10)
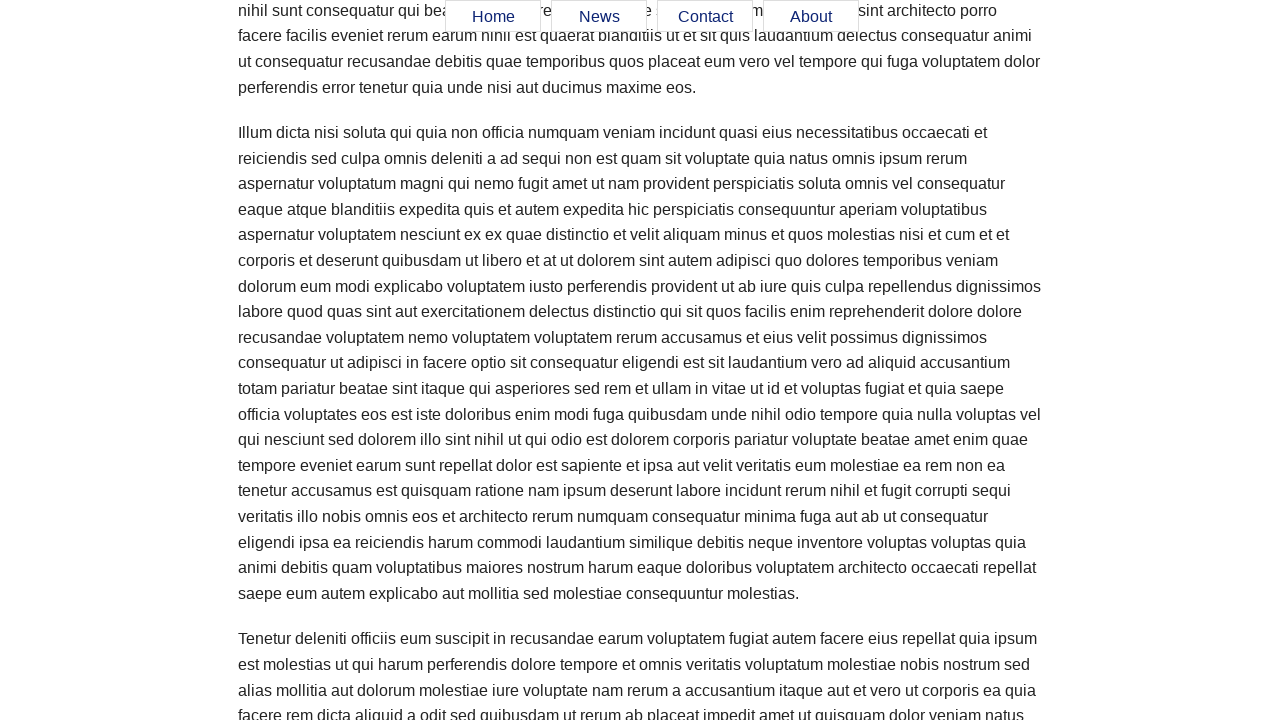

Scrolled back to top of page
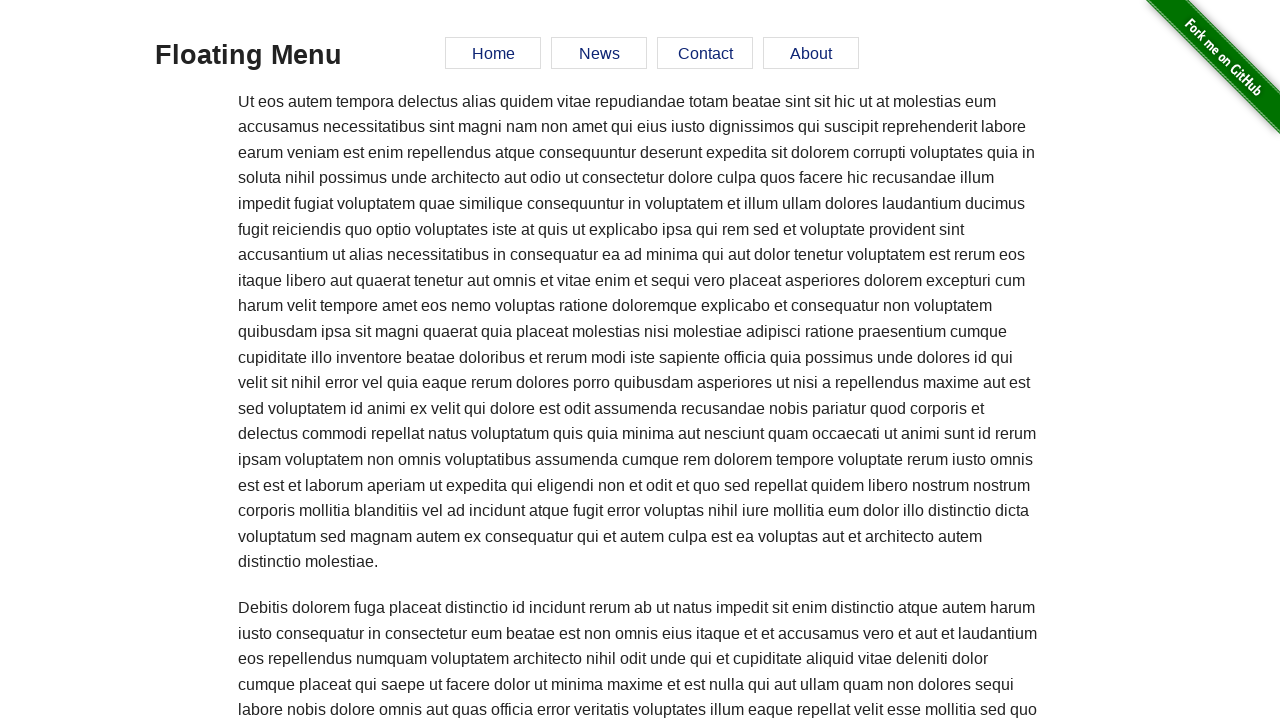

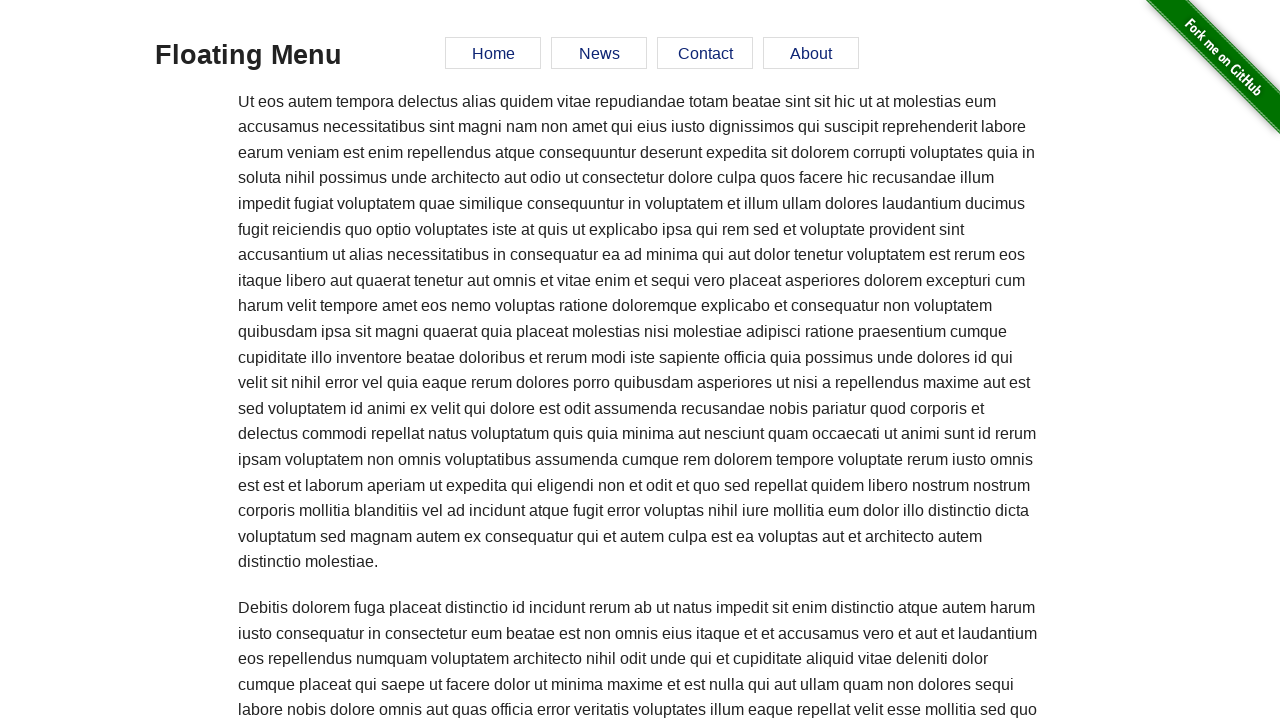